Tests clicking a button identified by its CSS class on a UI testing playground page. The test locates a primary button using XPath class attribute matching and clicks it.

Starting URL: http://uitestingplayground.com/classattr

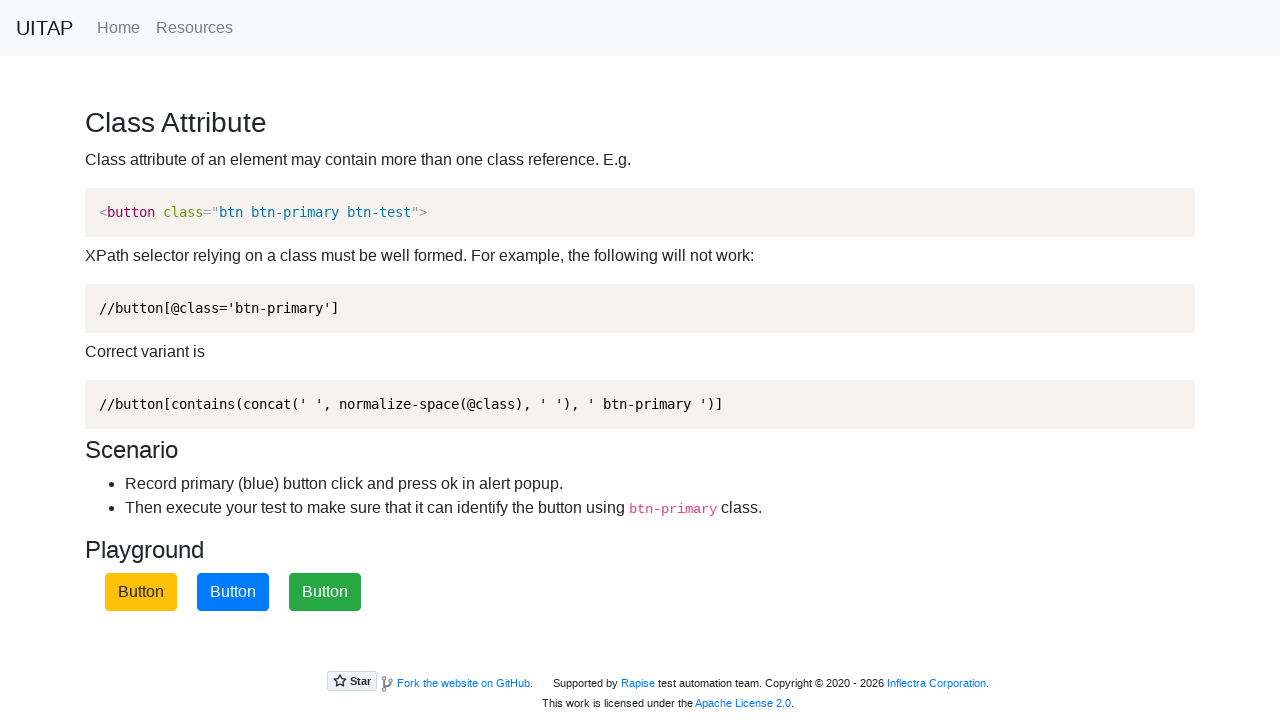

Navigated to UI testing playground class attribute page
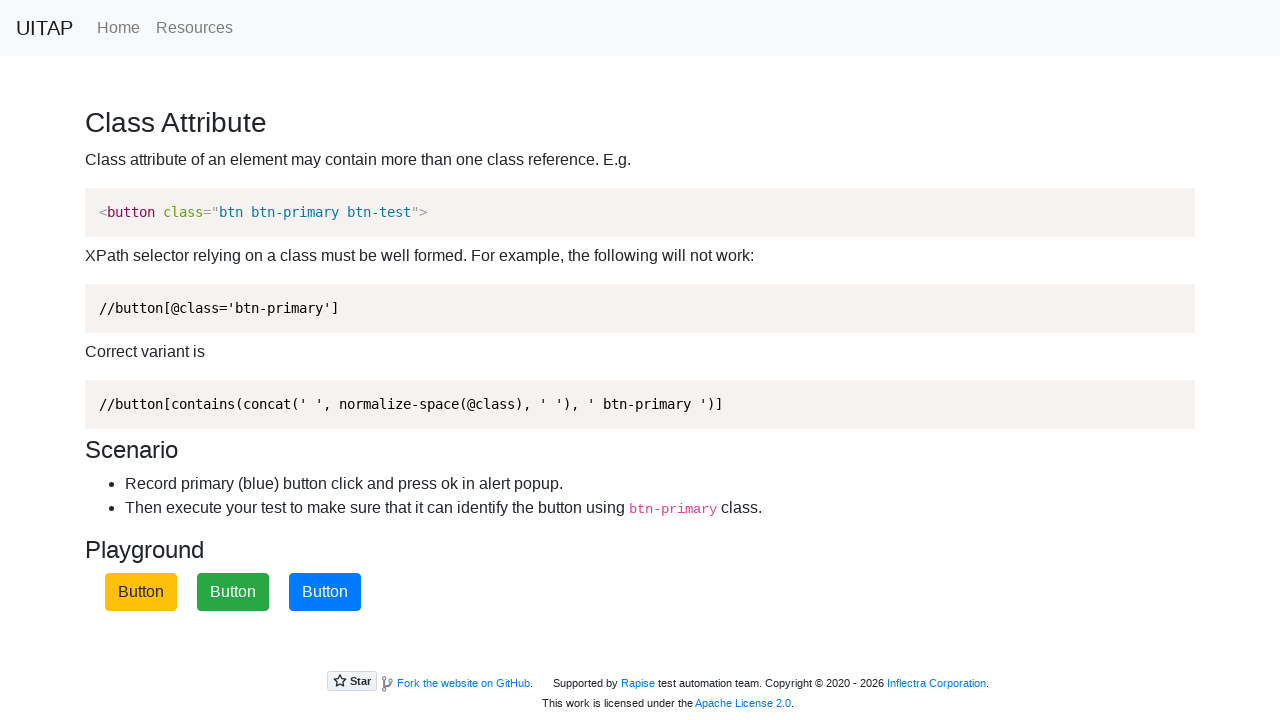

Clicked primary button identified by CSS class 'btn-primary' at (325, 592) on xpath=//button[contains(@class, 'btn-primary')]
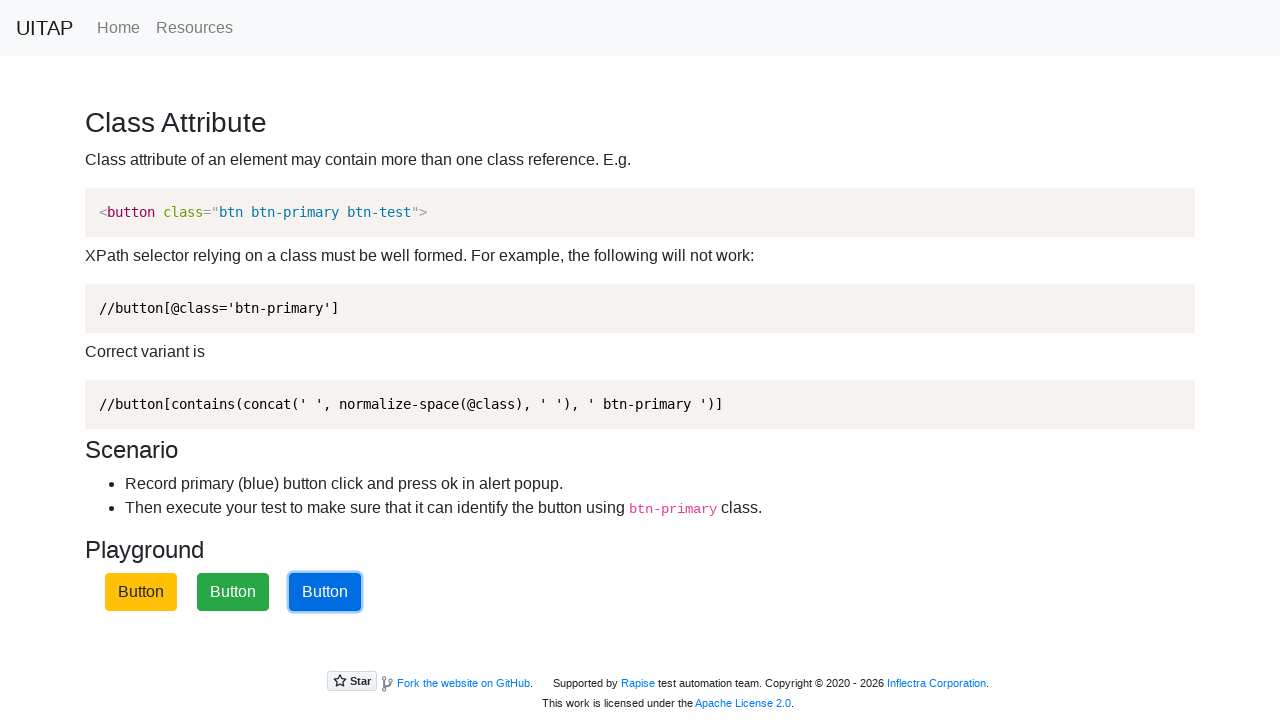

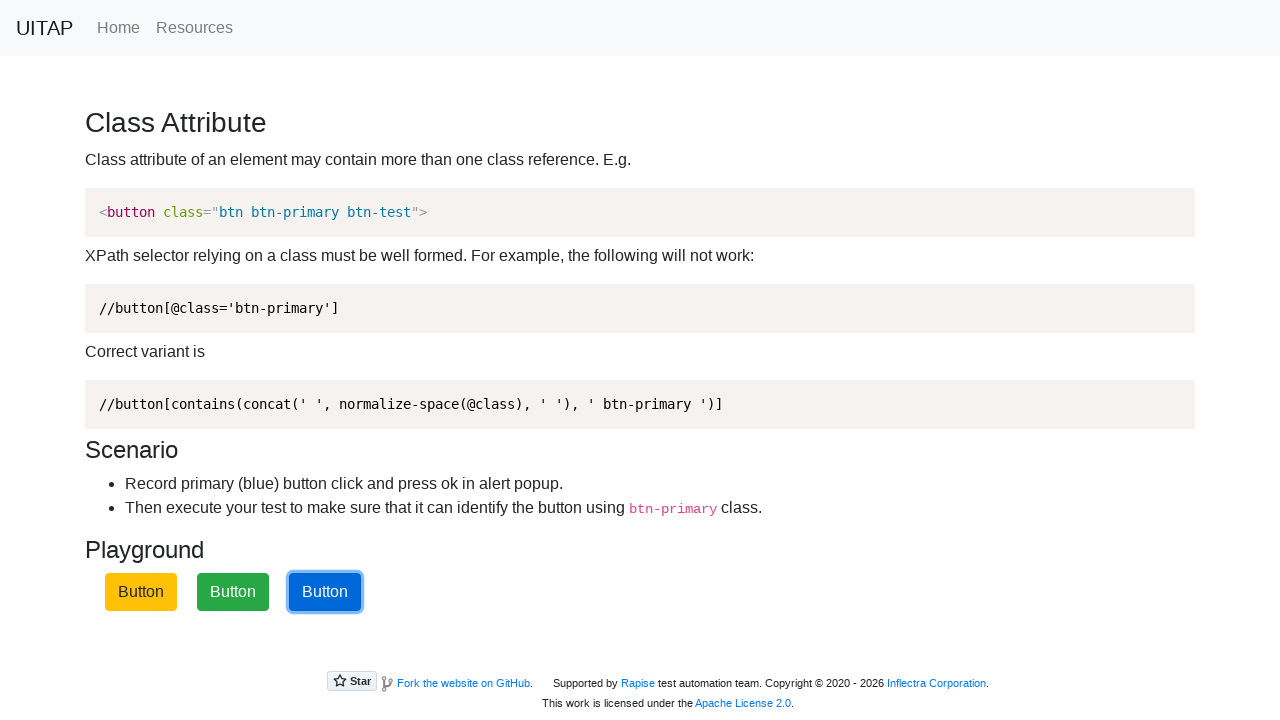